Tests flight booking functionality by selecting departure and destination cities from dropdowns, finding flights, and choosing a flight

Starting URL: http://www.blazedemo.com/

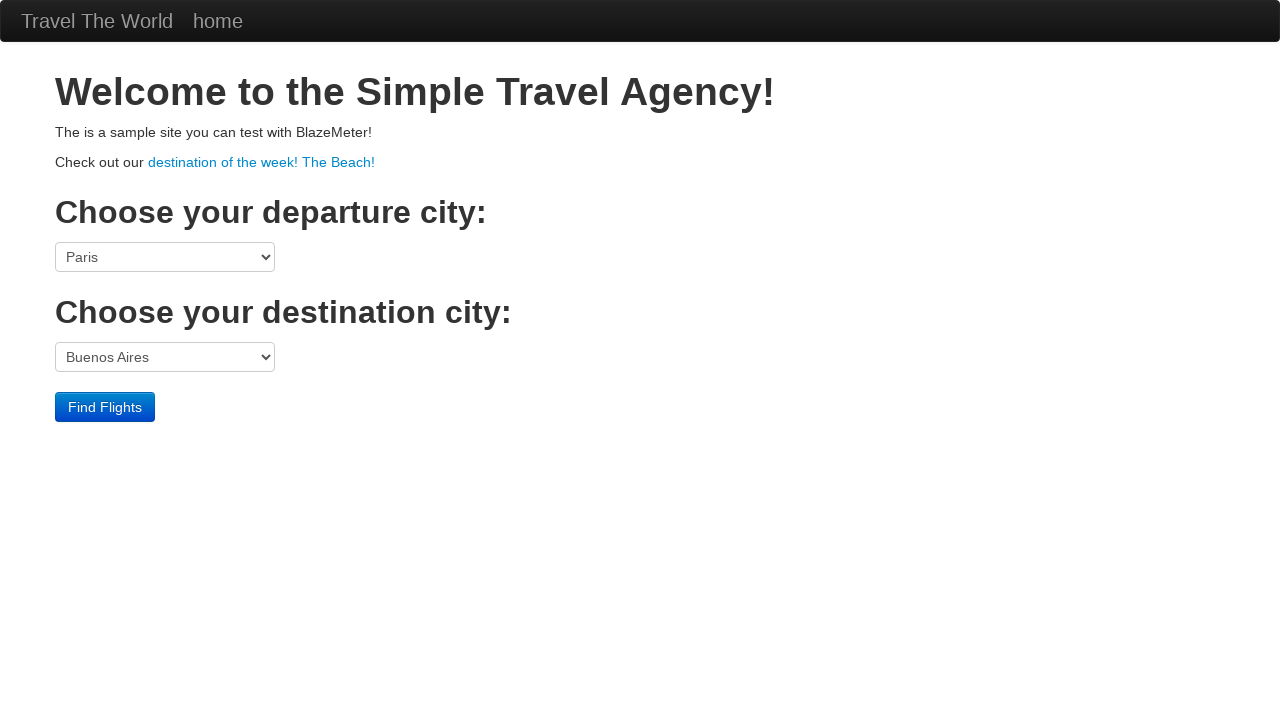

Selected Boston as departure city from dropdown on select[name='fromPort']
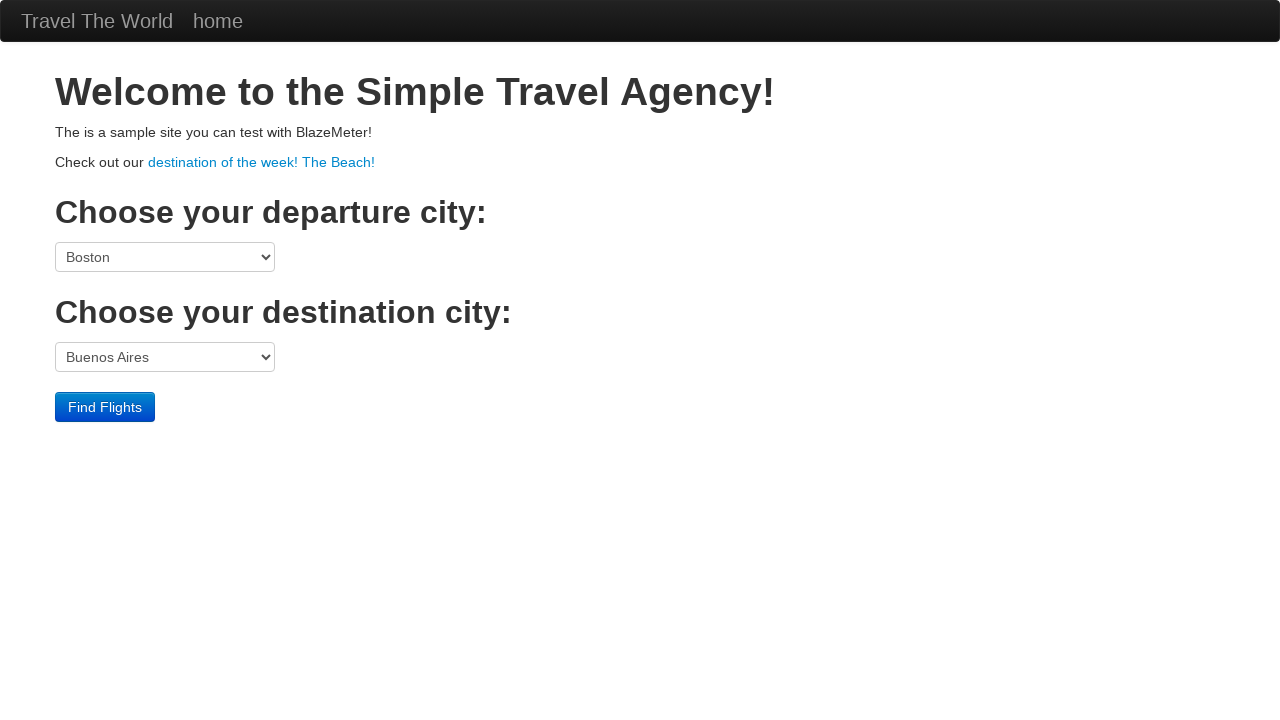

Selected Rome as destination city from dropdown on select[name='toPort']
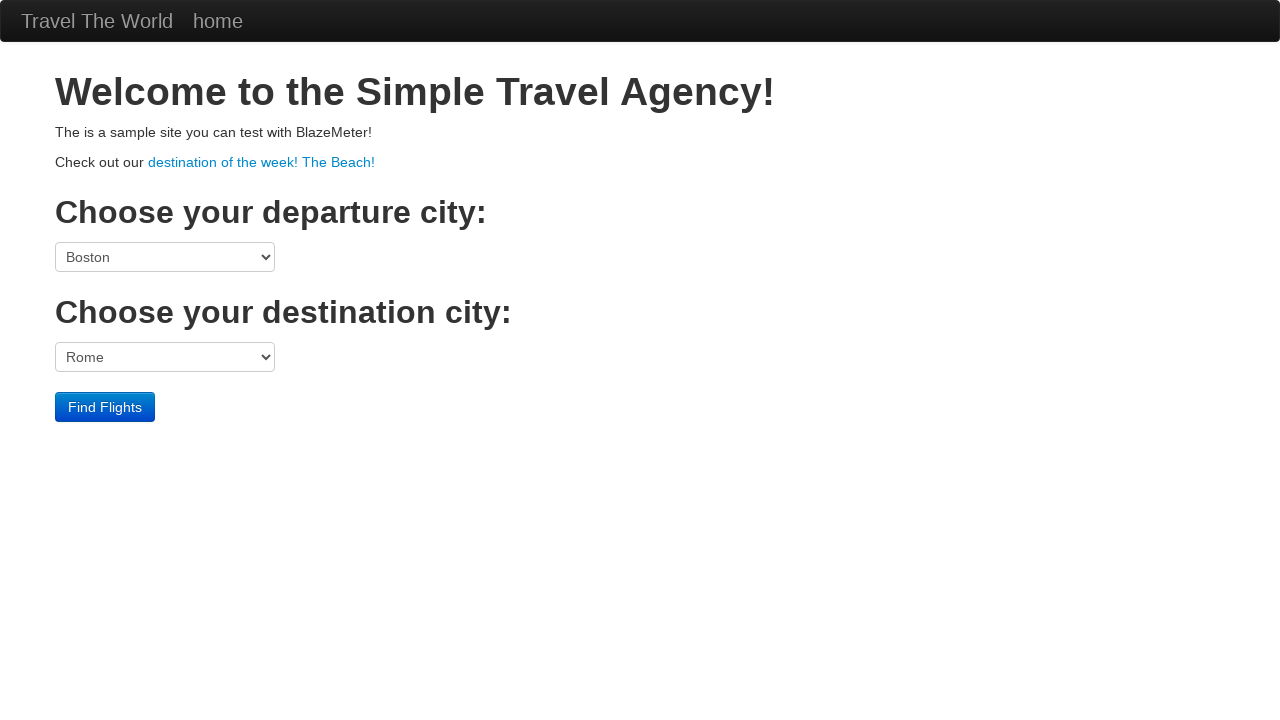

Clicked Find Flights button at (105, 407) on input[value='Find Flights']
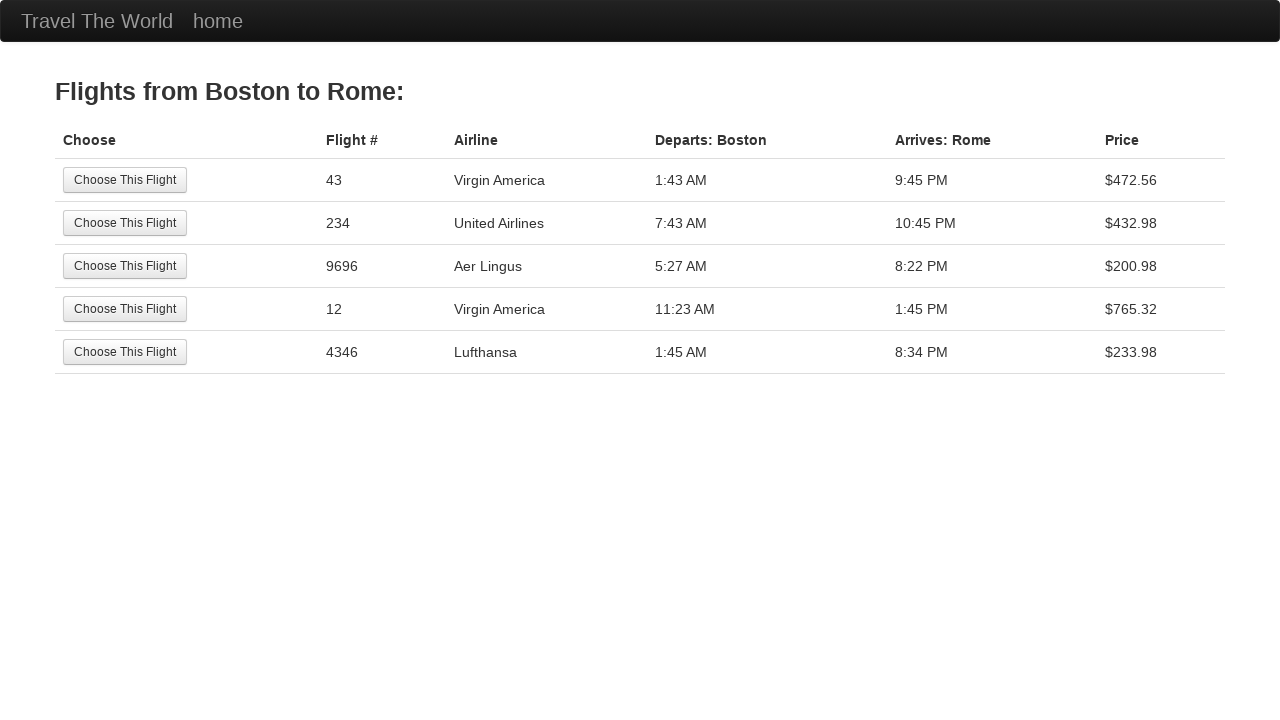

Flight results loaded with available flights
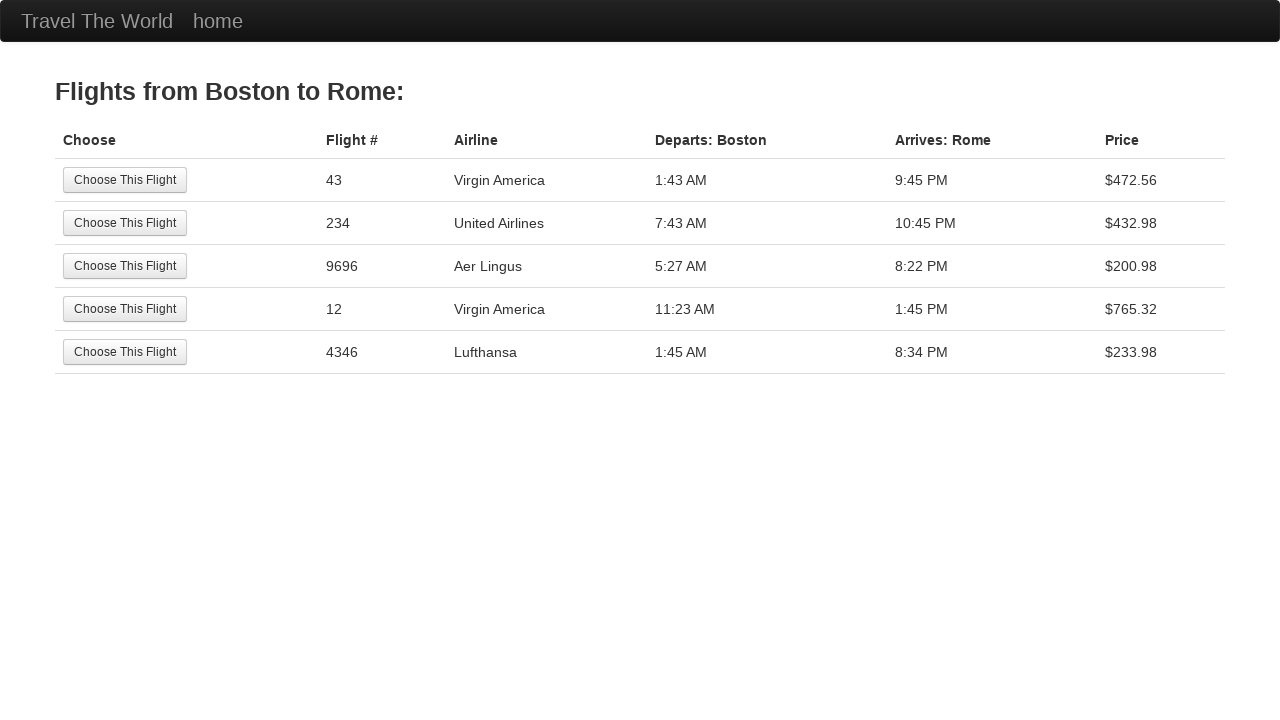

Clicked Choose This Flight button to select first available flight at (125, 180) on input[value='Choose This Flight']
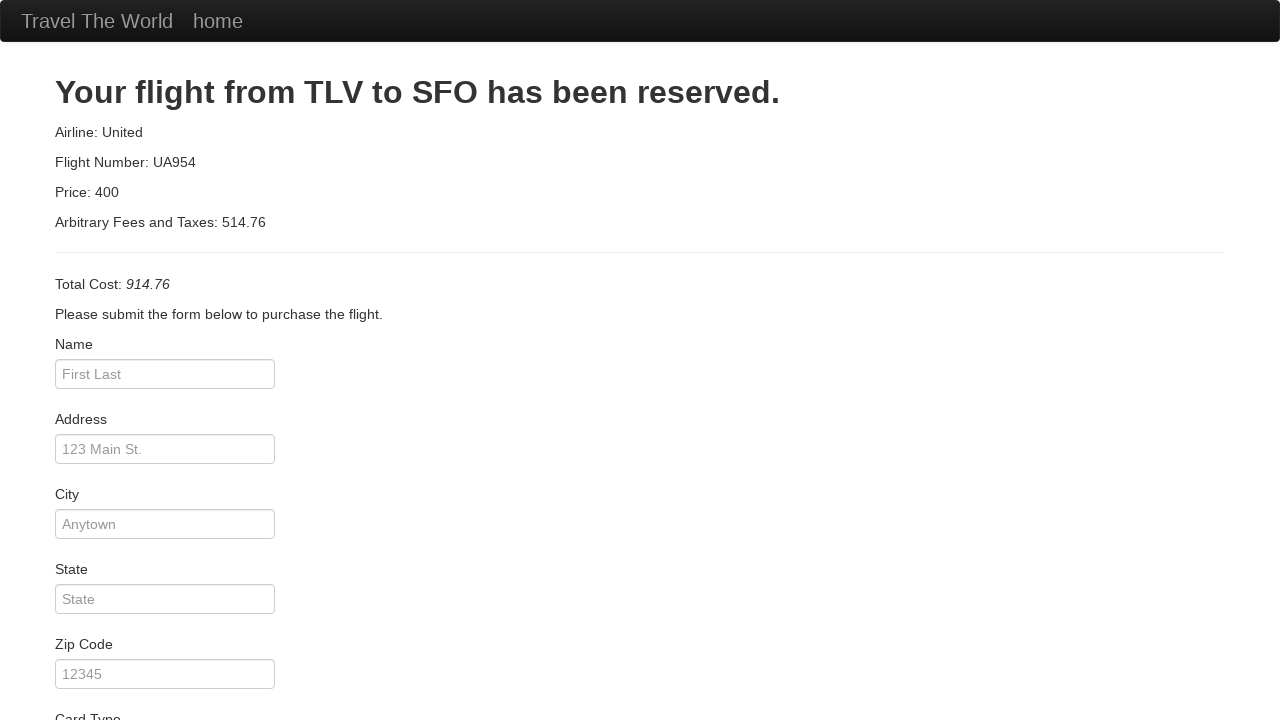

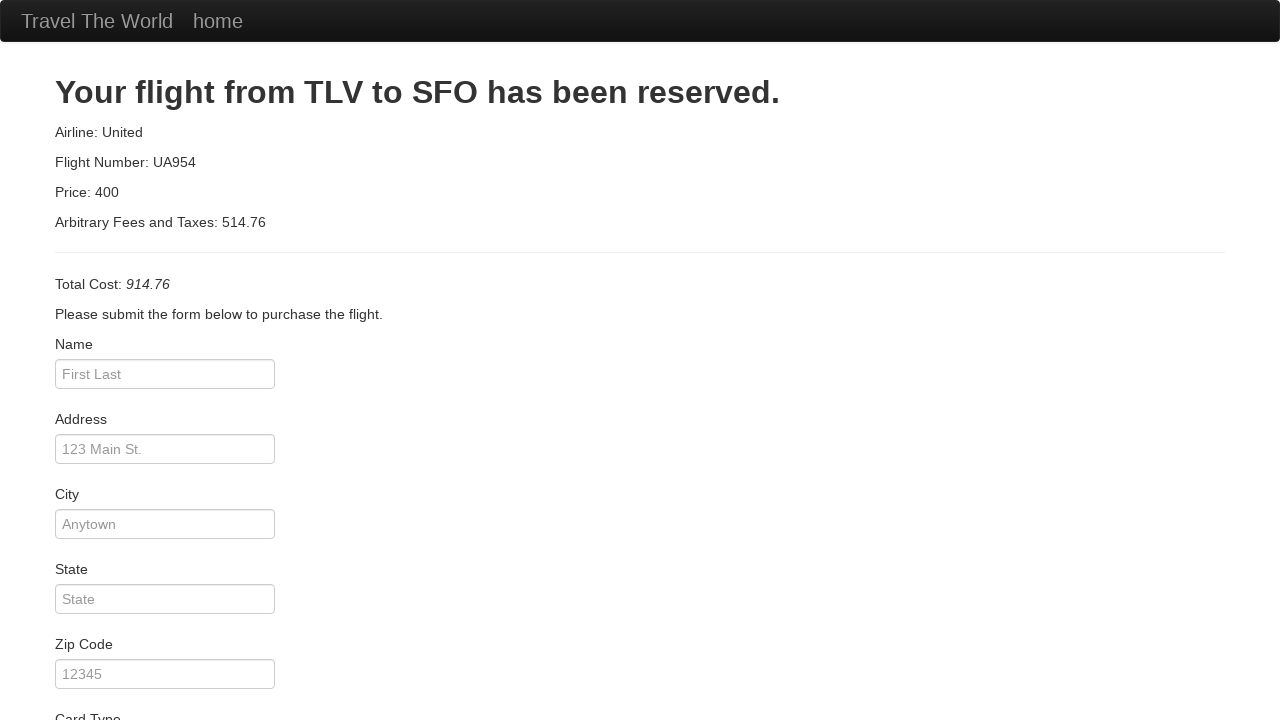